Tests radio button functionality by verifying display state, enablement, and selection behavior of a female radio button option

Starting URL: http://syntaxprojects.com/basic-radiobutton-demo.php

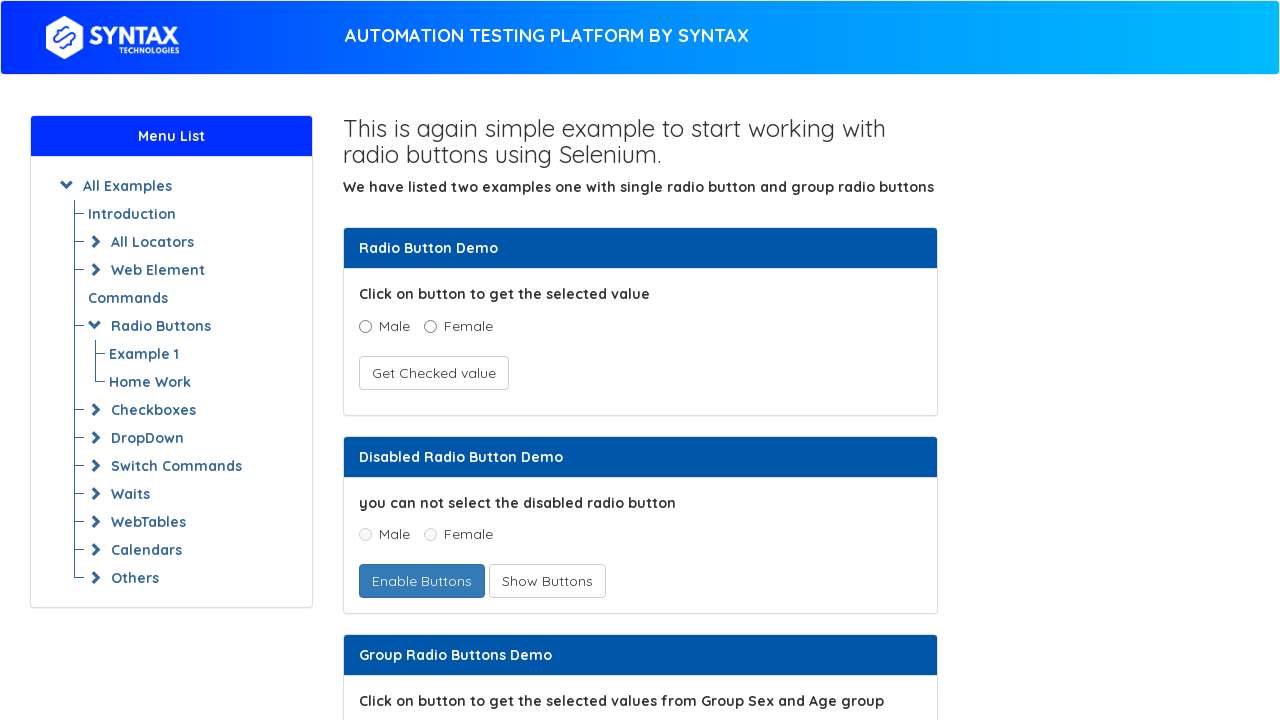

Located the female radio button element
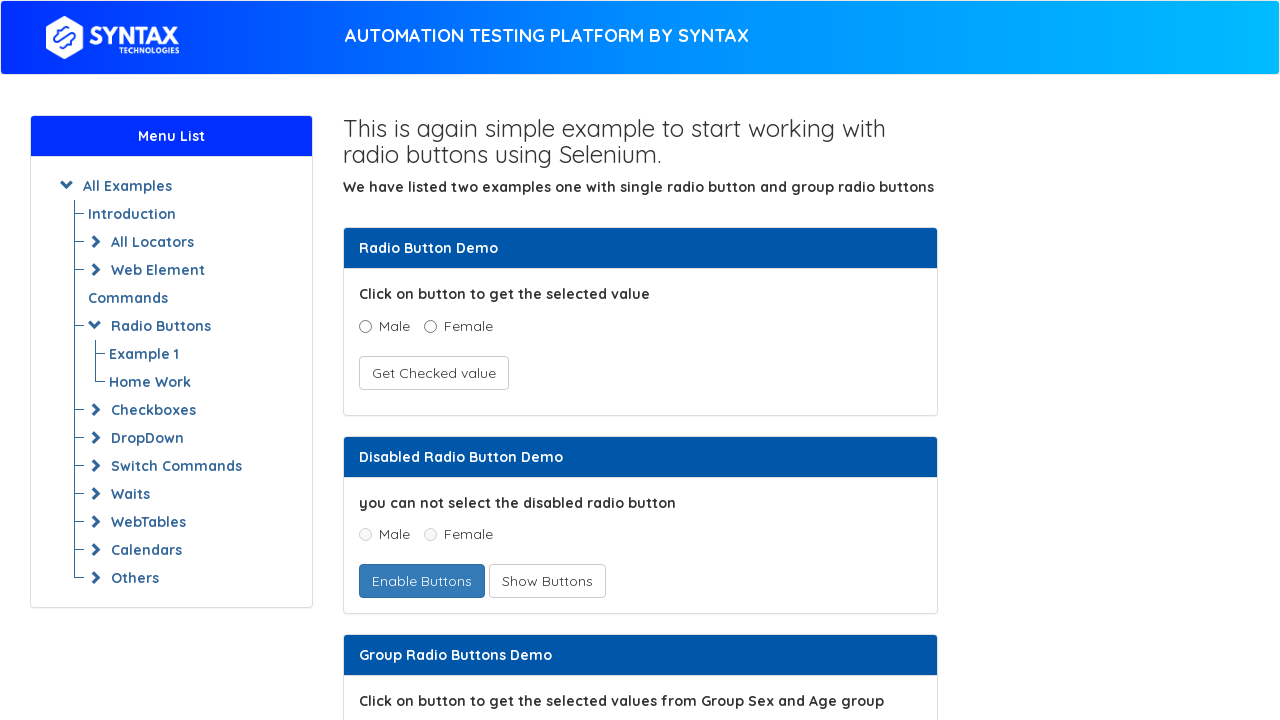

Verified radio button visibility: True
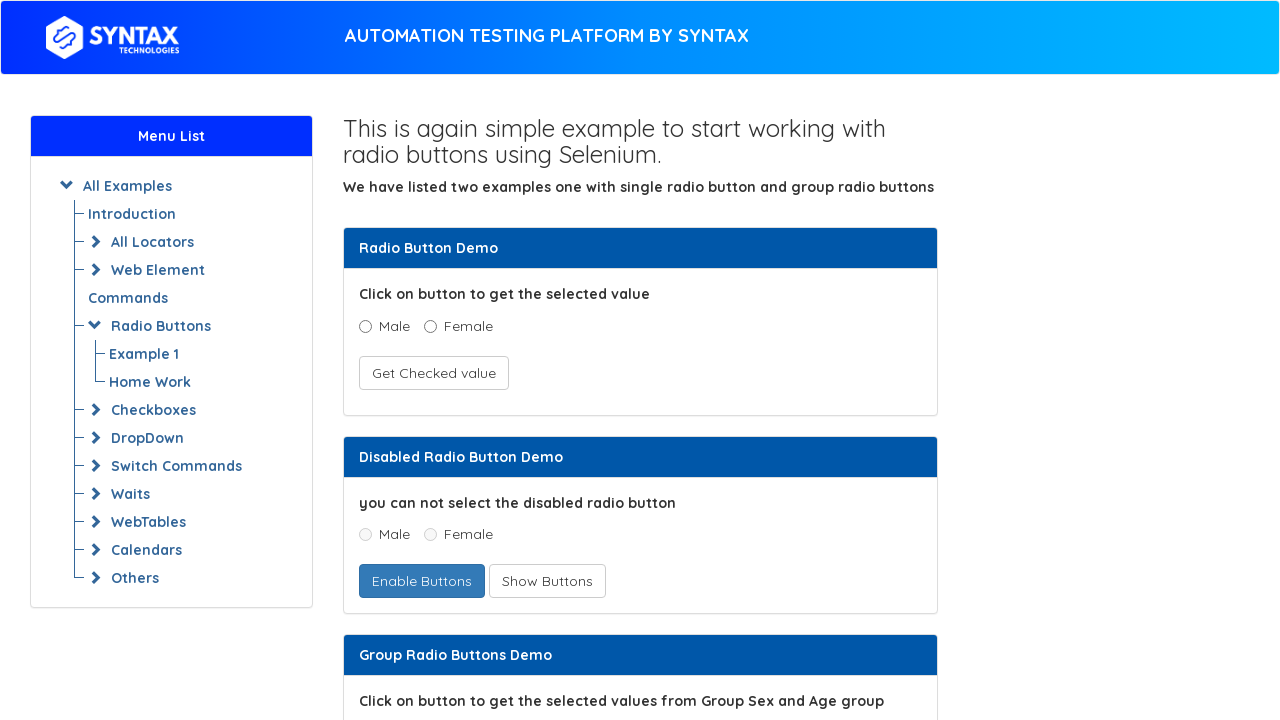

Verified radio button is enabled: True
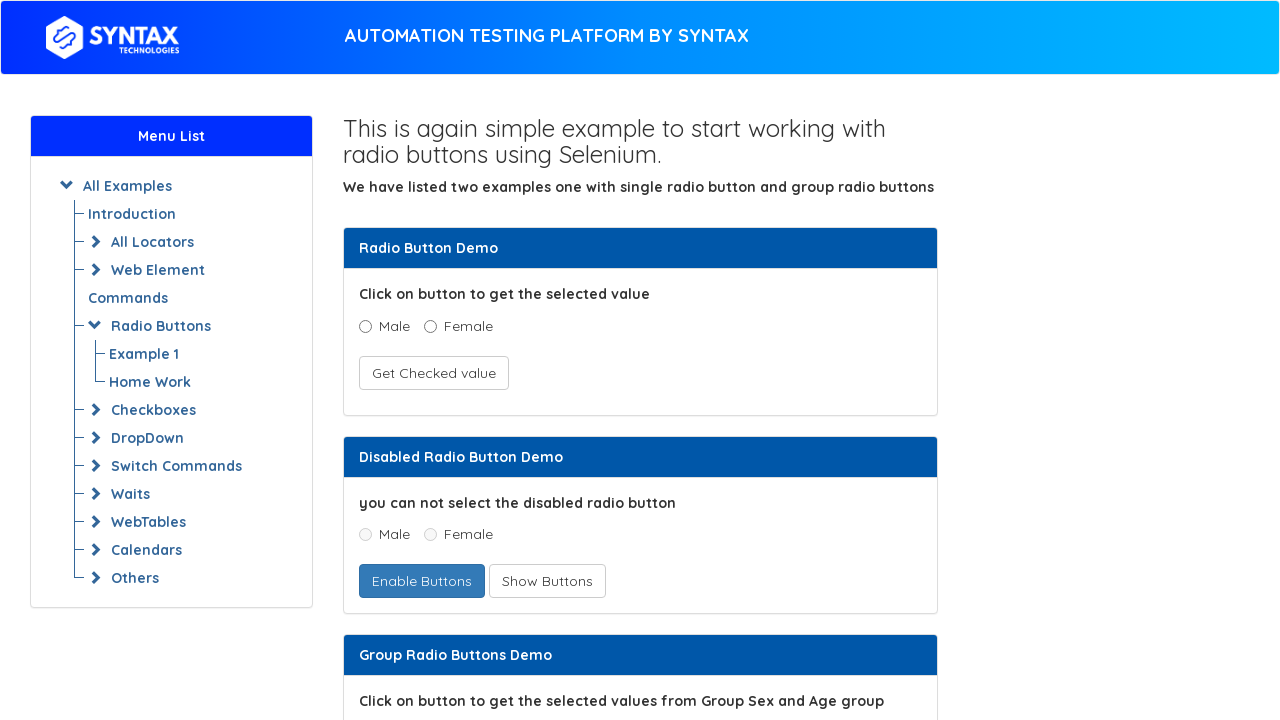

Located the input element within the female radio button label
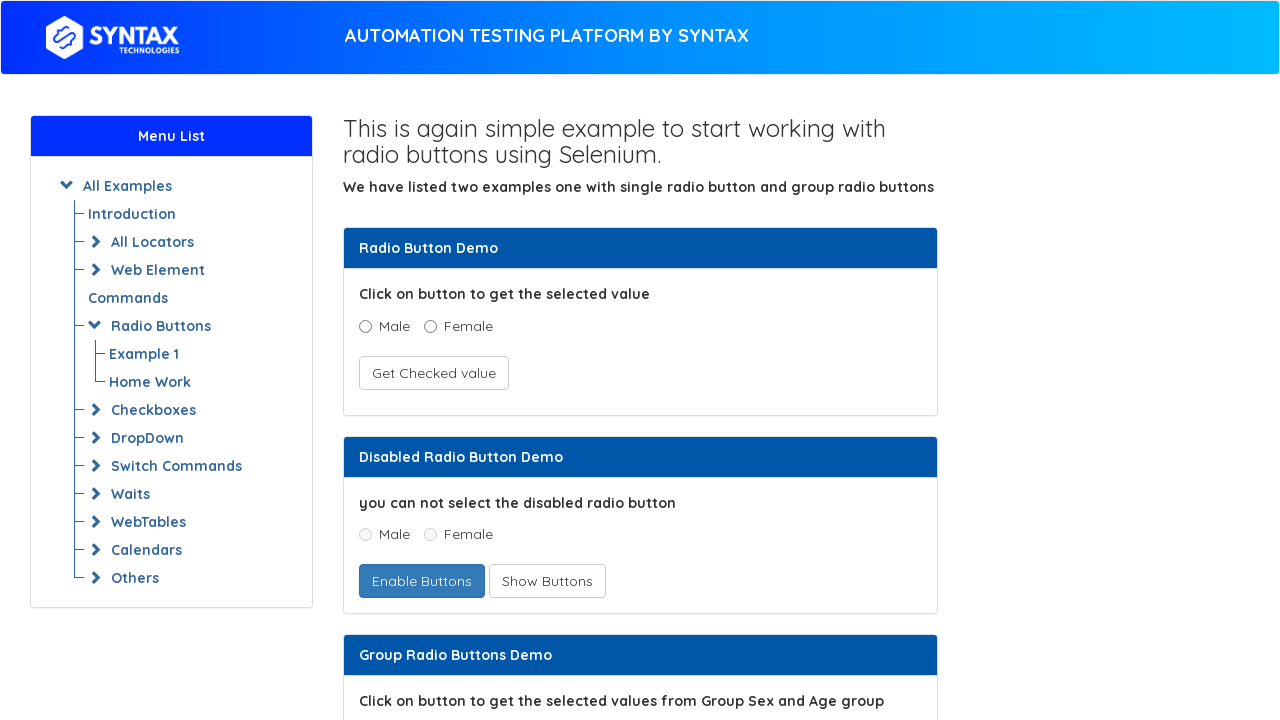

Checked if female radio button is selected: False
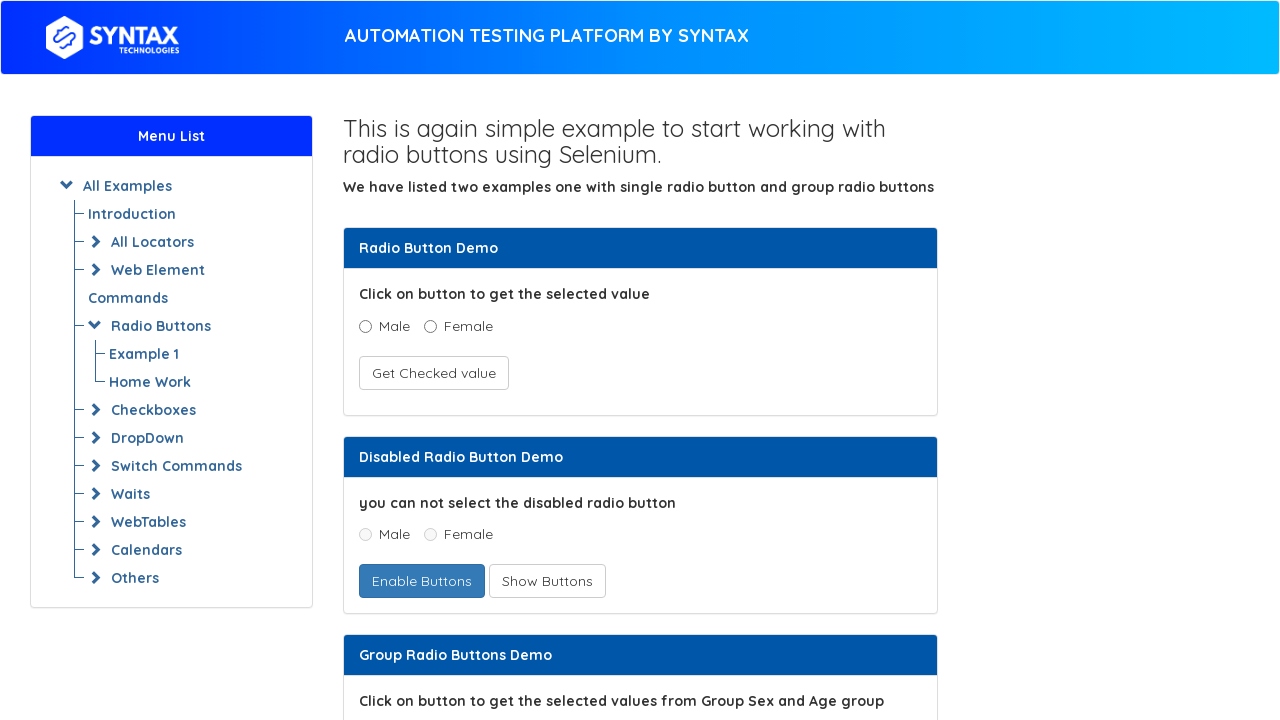

Clicked the female radio button at (458, 326) on xpath=//*[@id="easycont"]/div/div[2]/div[1]/div[2]/label[2]
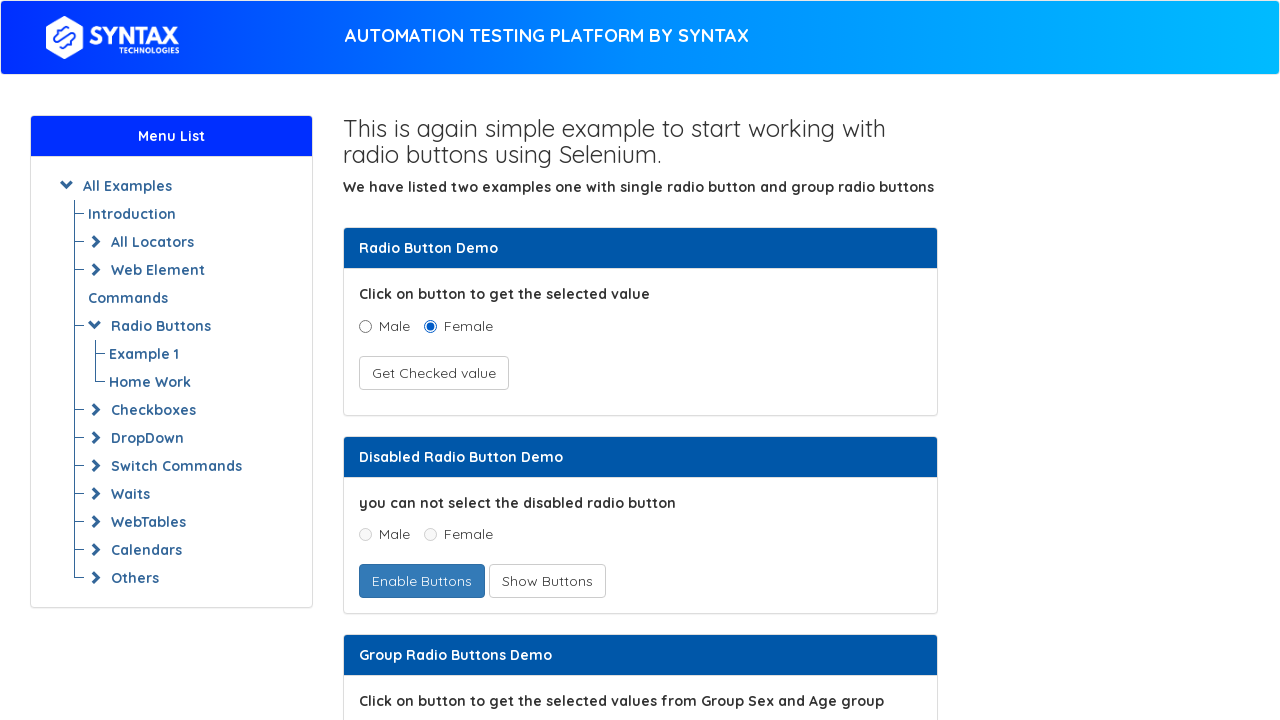

Verified female radio button is now selected: True
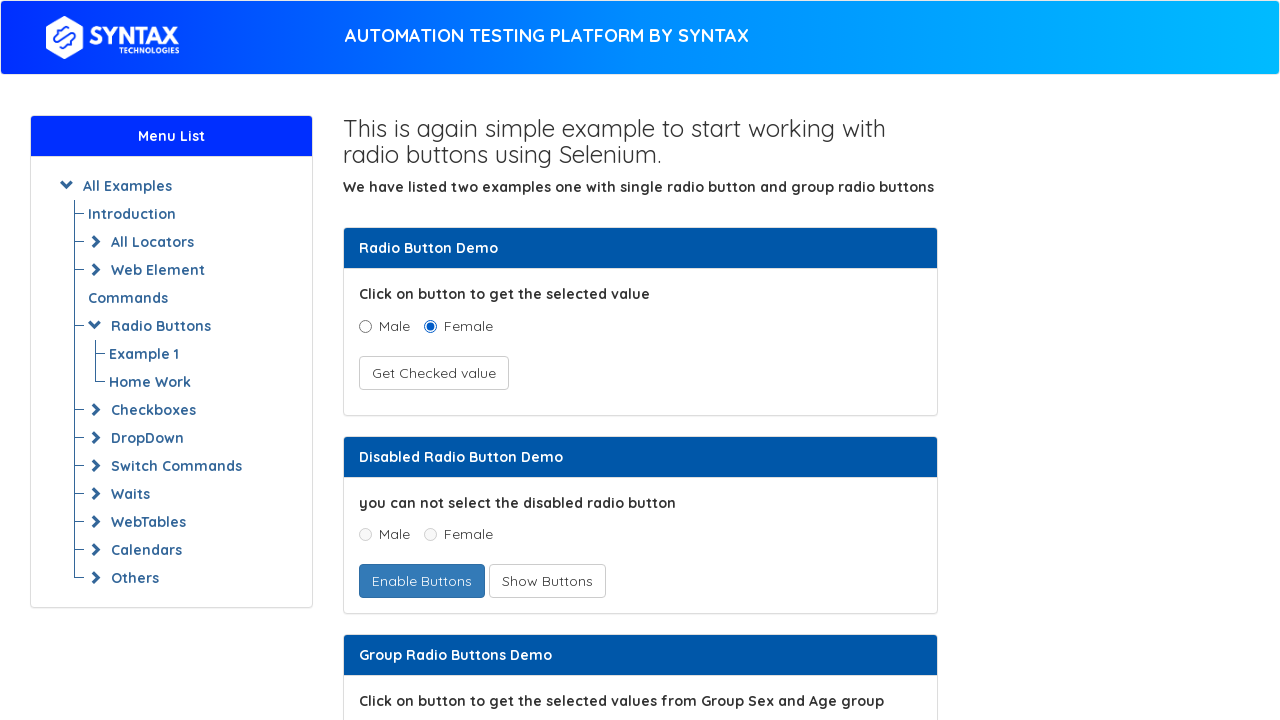

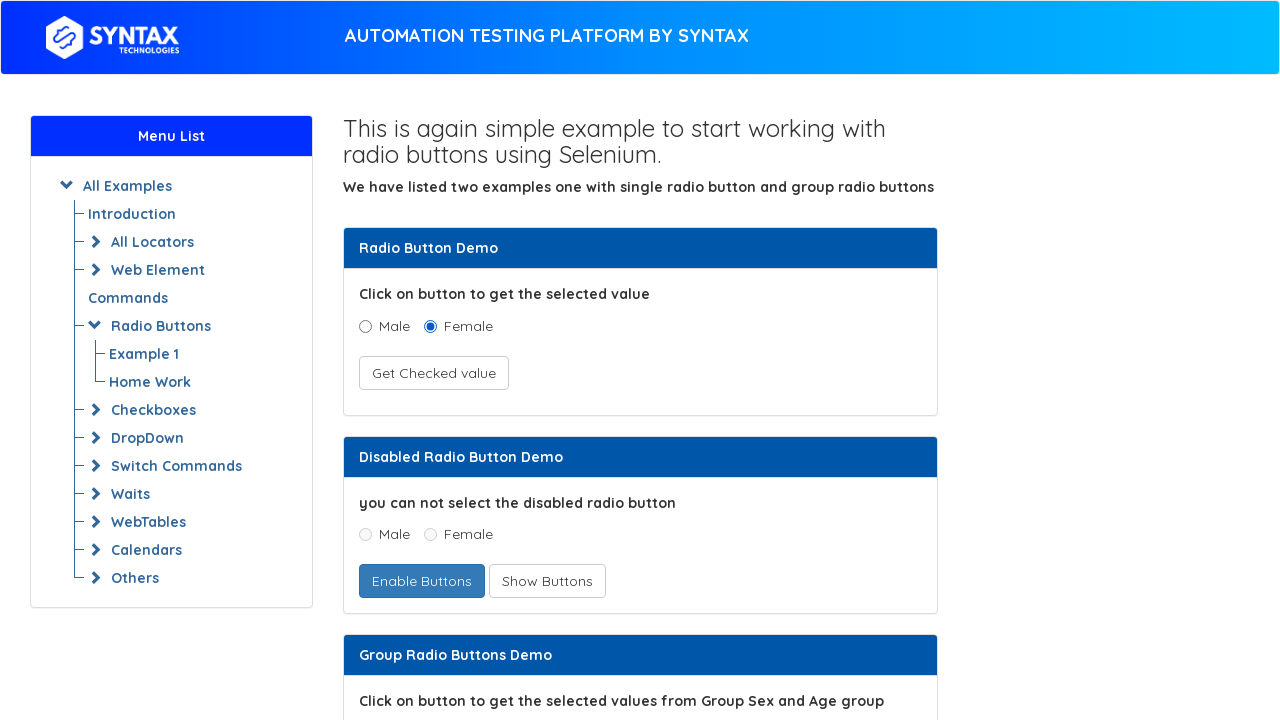